Tests window switching functionality by clicking on a tab and button that opens a new window, then iterating through all open windows

Starting URL: http://demo.automationtesting.in/Windows.html

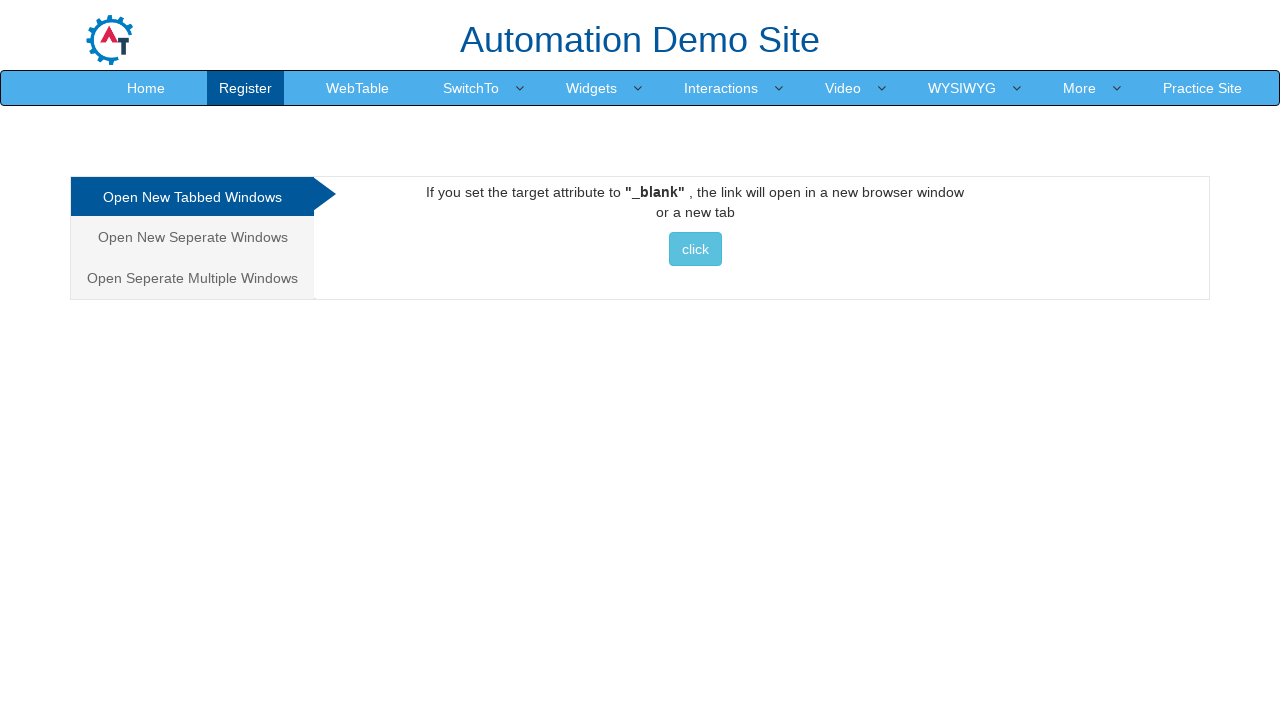

Clicked on the first tab link at (192, 197) on xpath=/html/body/div[1]/div/div/div/div[1]/ul/li[1]/a
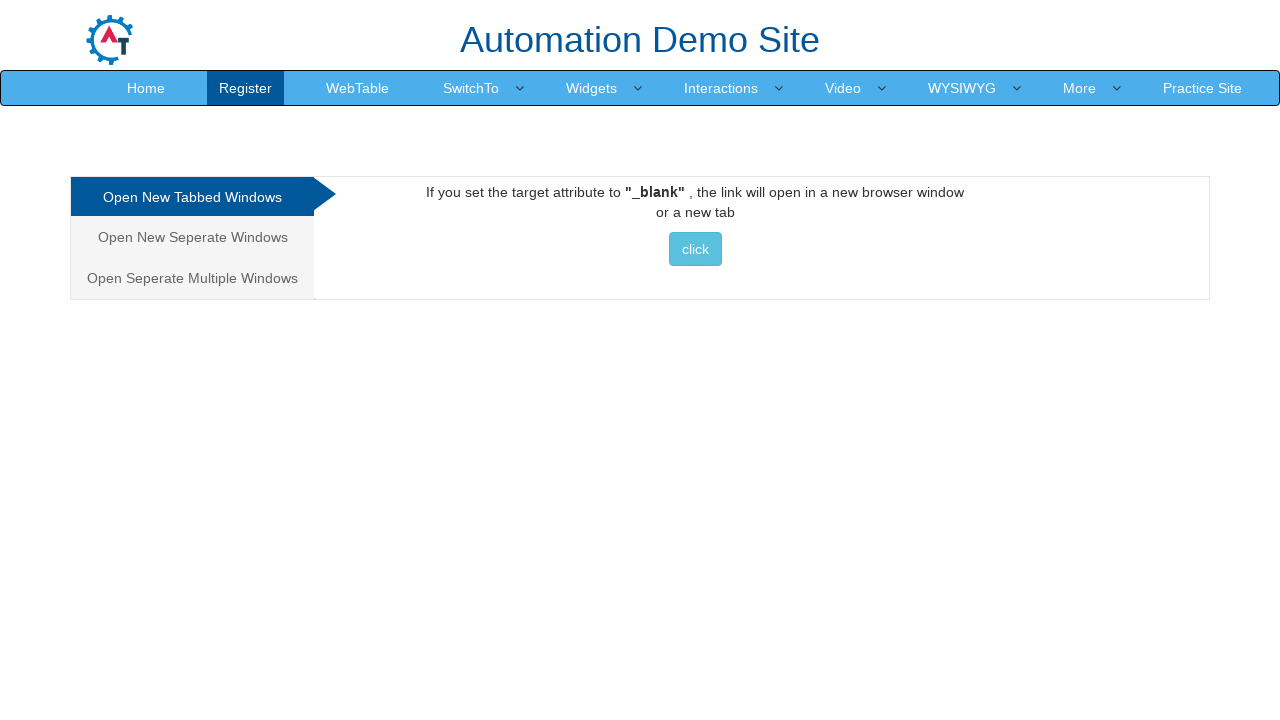

Clicked the button to open new window at (695, 249) on xpath=//*[@id='Tabbed']/a/button
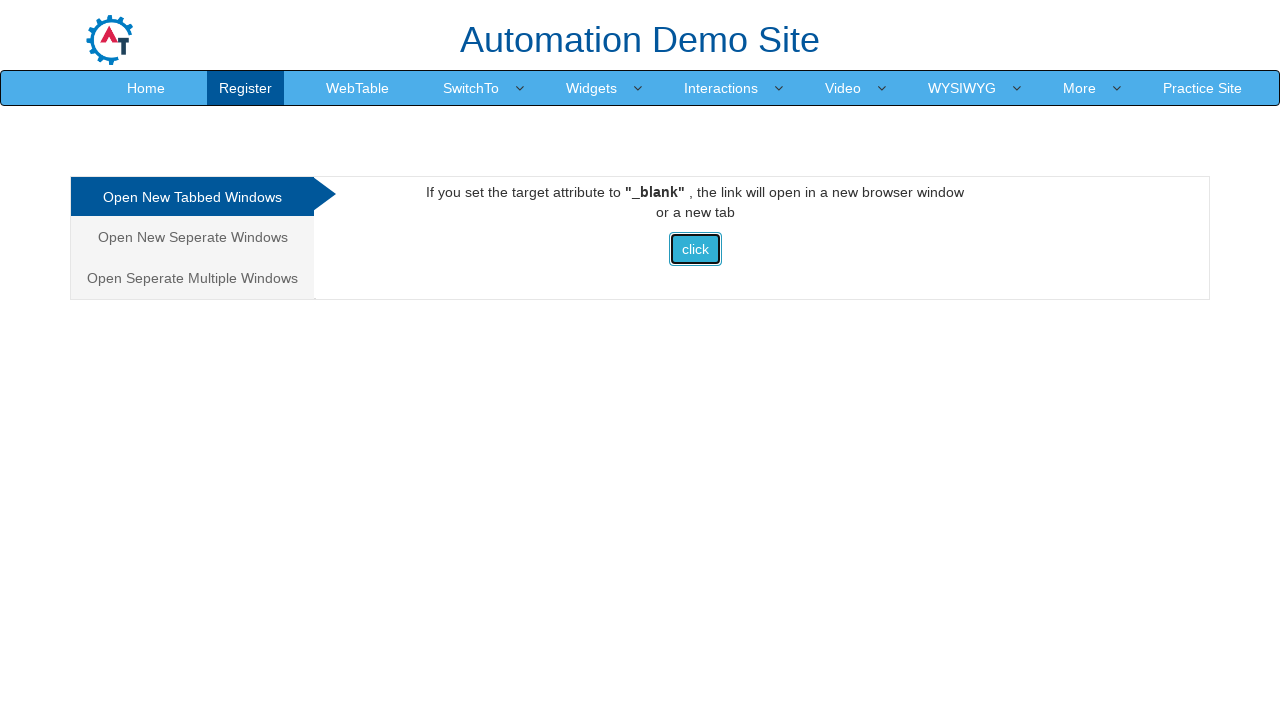

Waited for new window to open
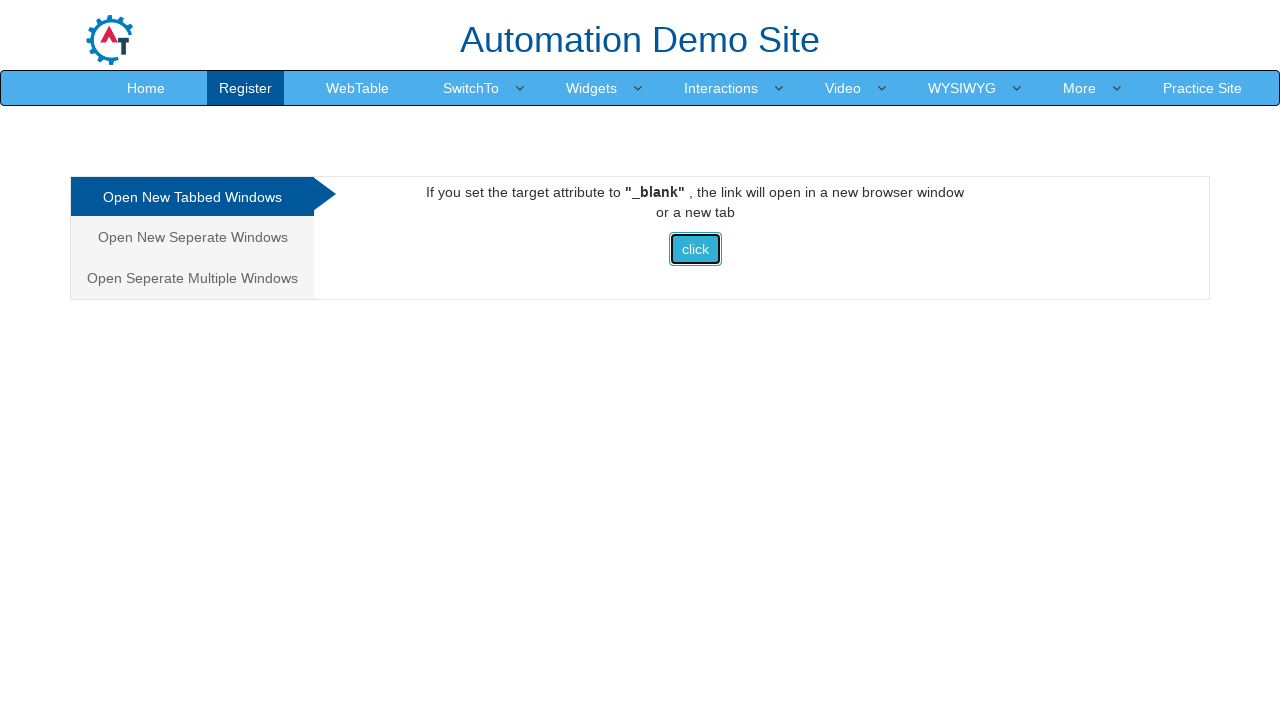

Retrieved all open pages/tabs from context
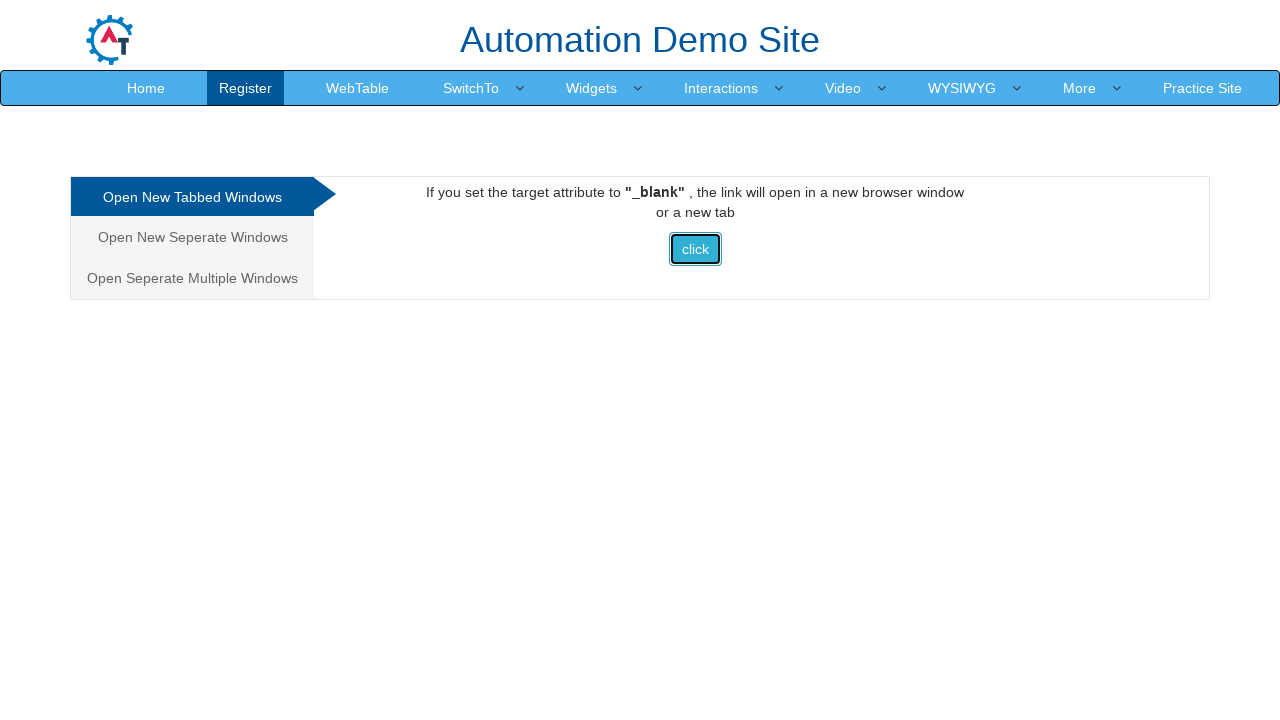

Retrieved title from page: Frames & windows
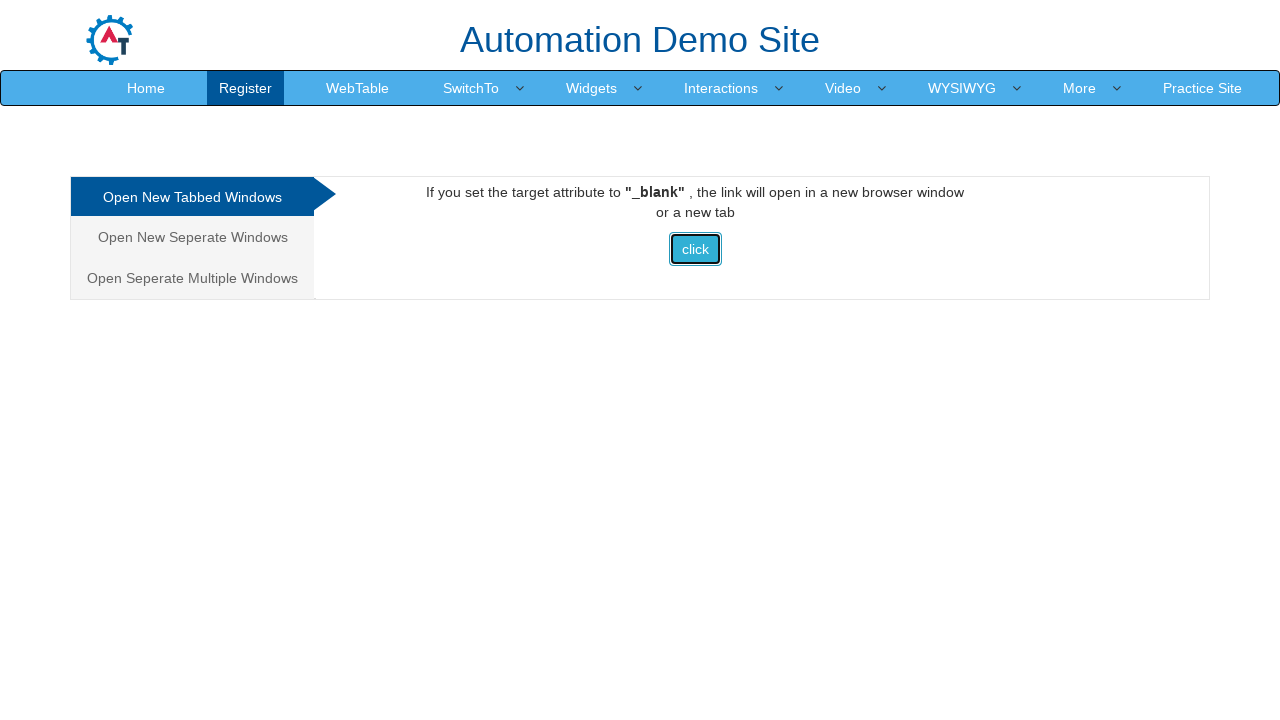

Retrieved title from page: Selenium
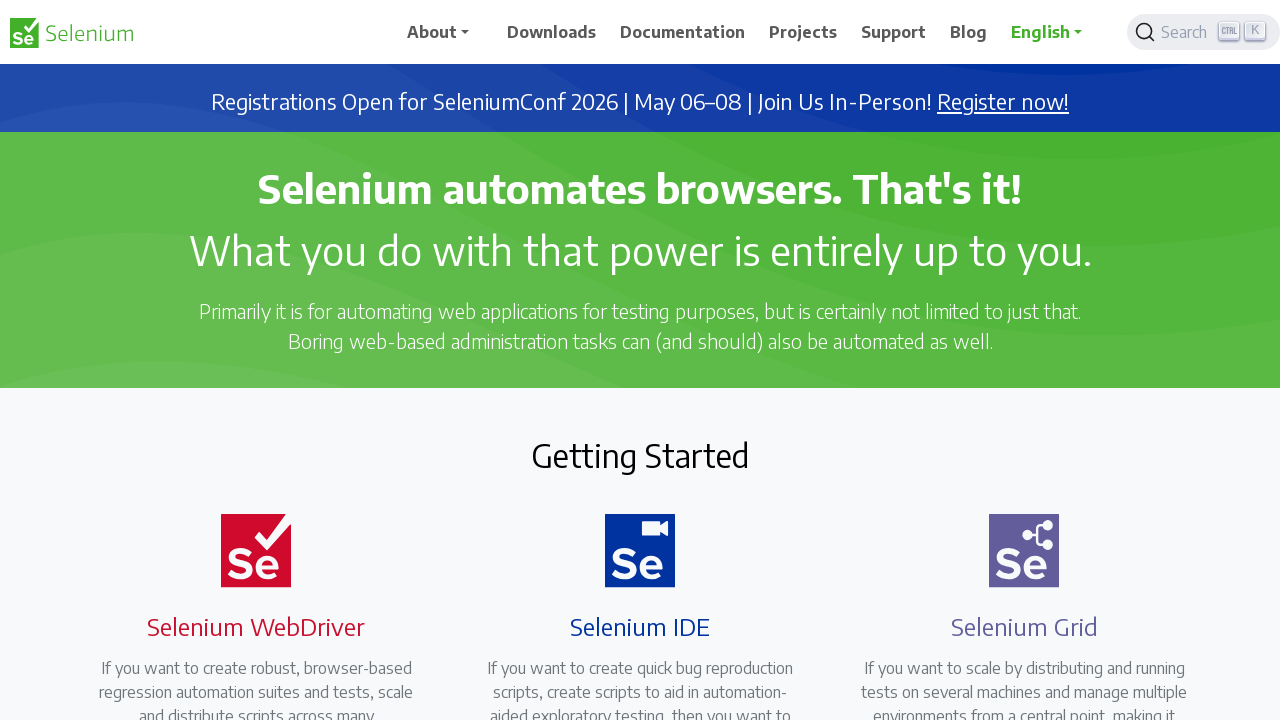

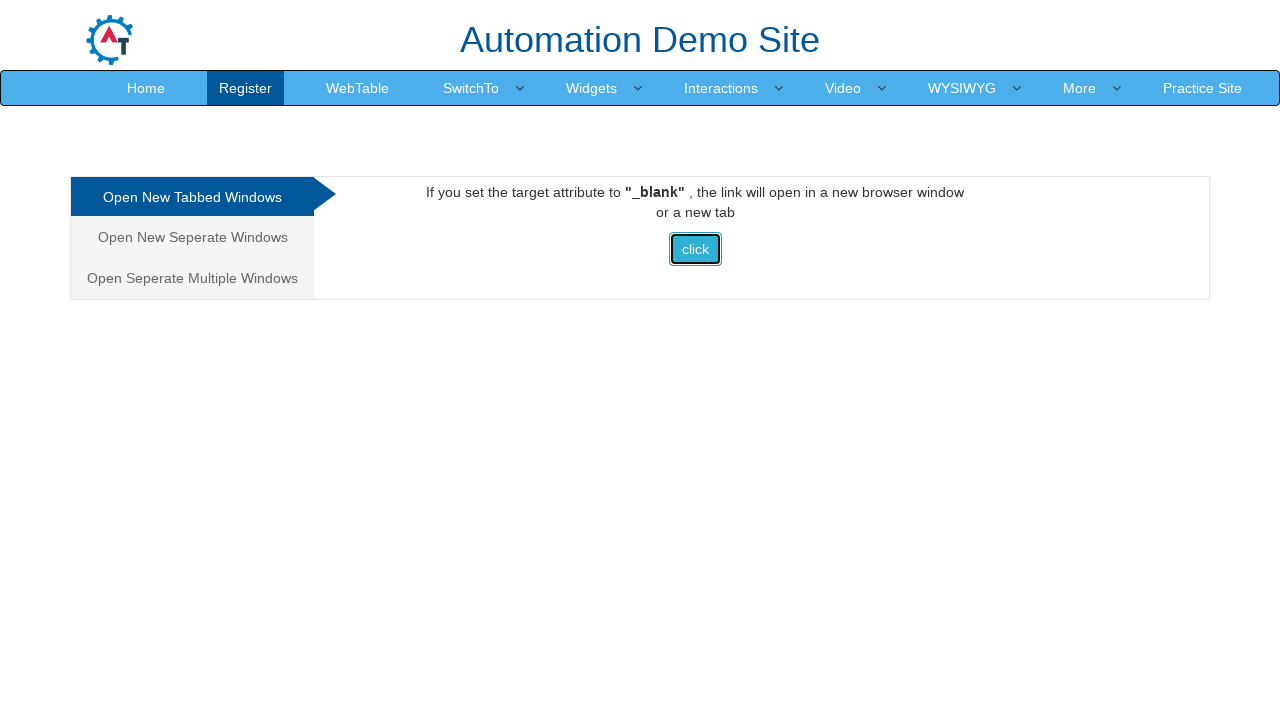